Tests iframe handling by switching into frames using element IDs, reading content from within frames, and switching back to default content. Also tests nested frames navigation.

Starting URL: https://demoqa.com/frames

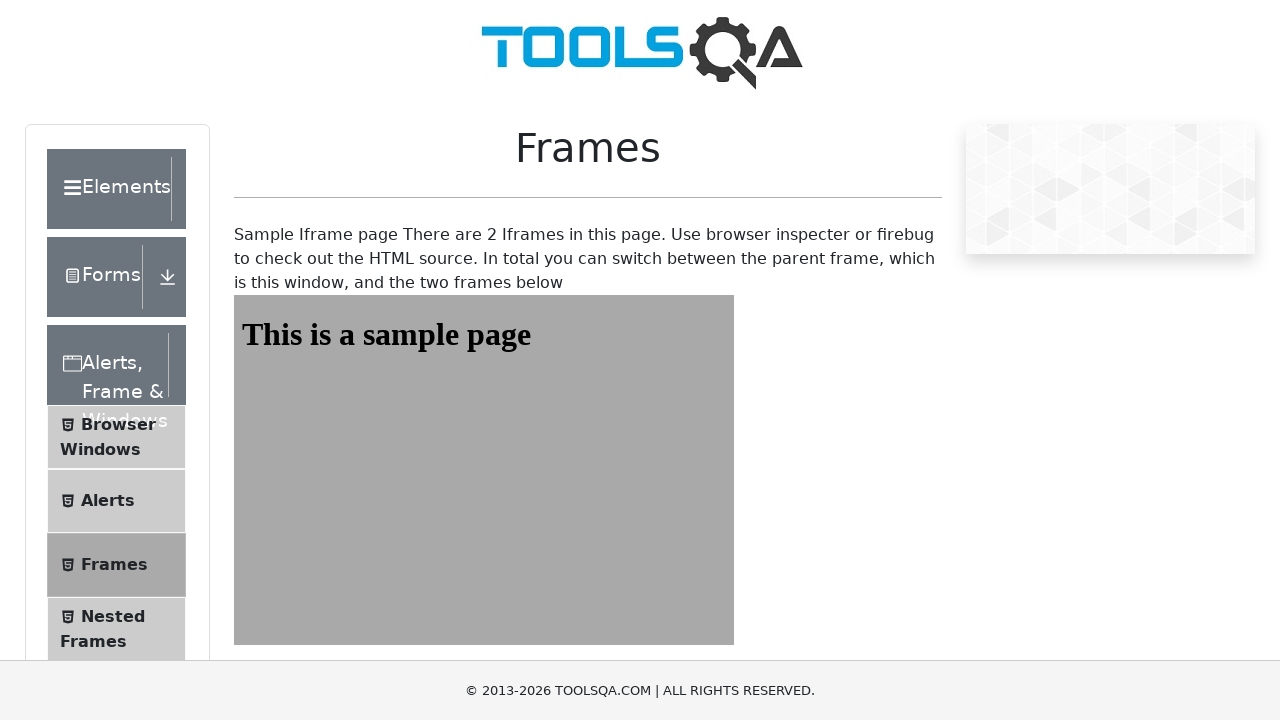

Counted iframes on the page
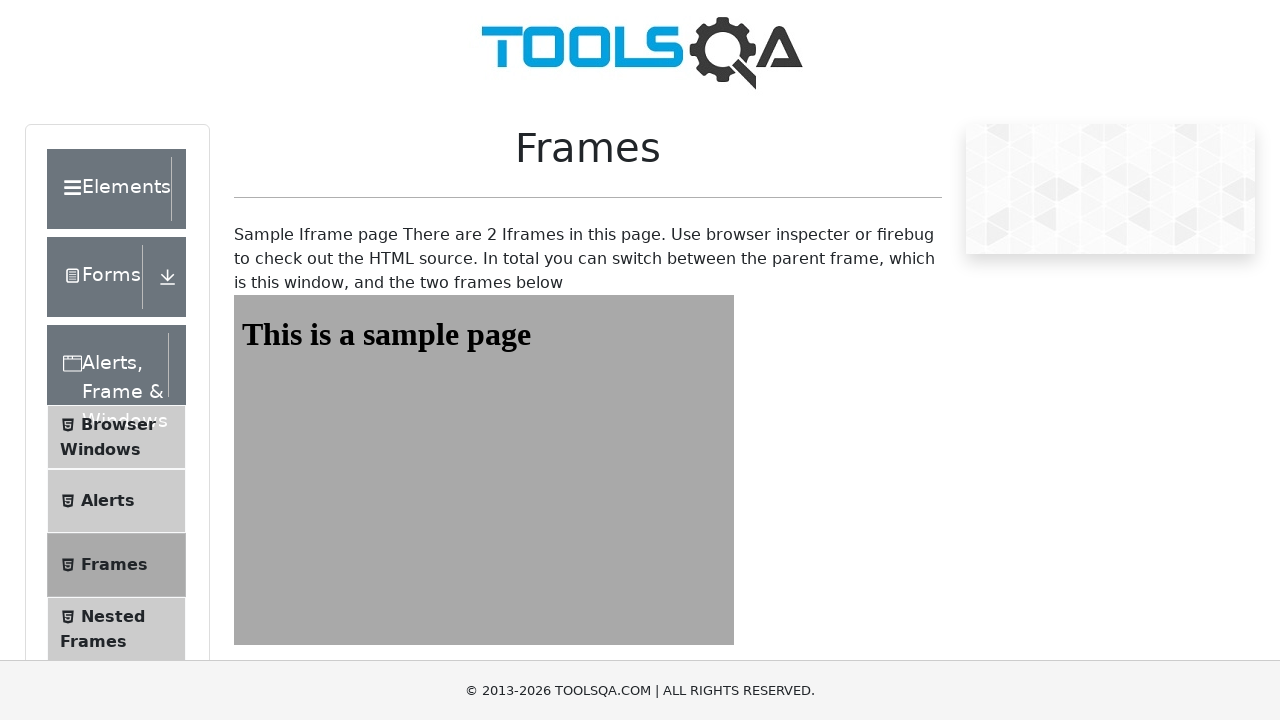

Switched to frame1 and read heading text
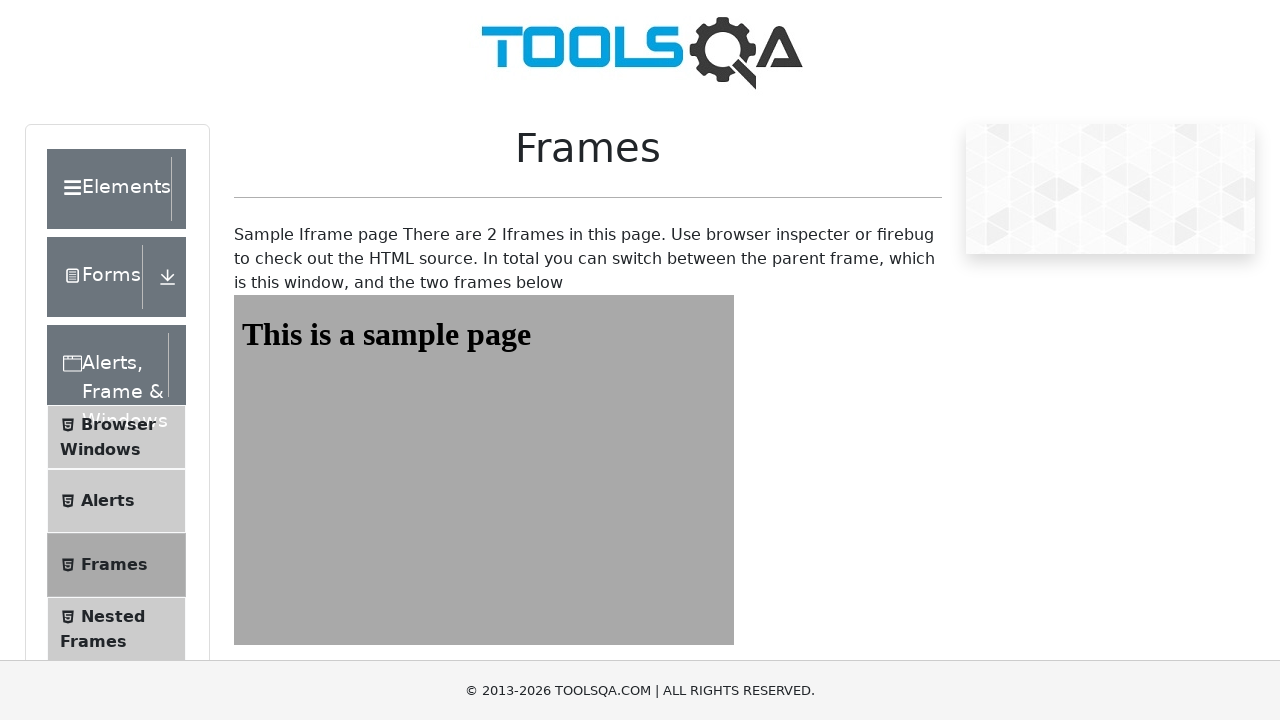

Switched to frame2 and read heading text
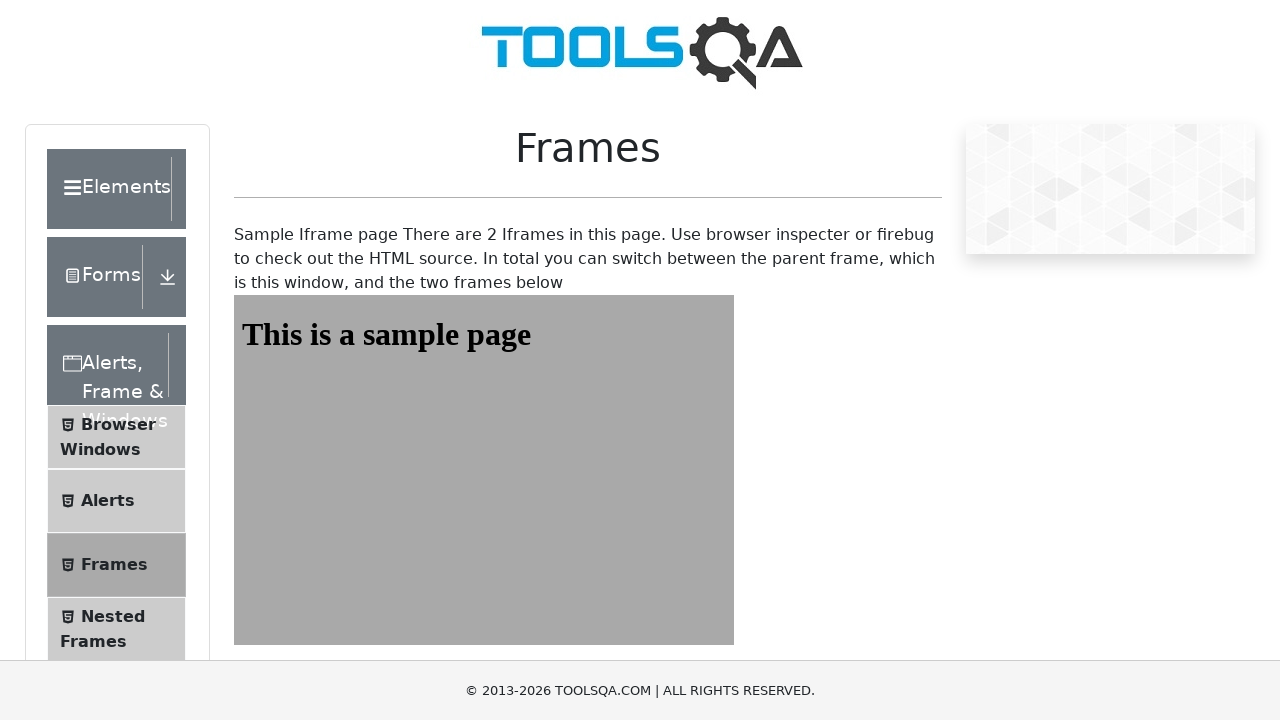

Navigated to nested frames page
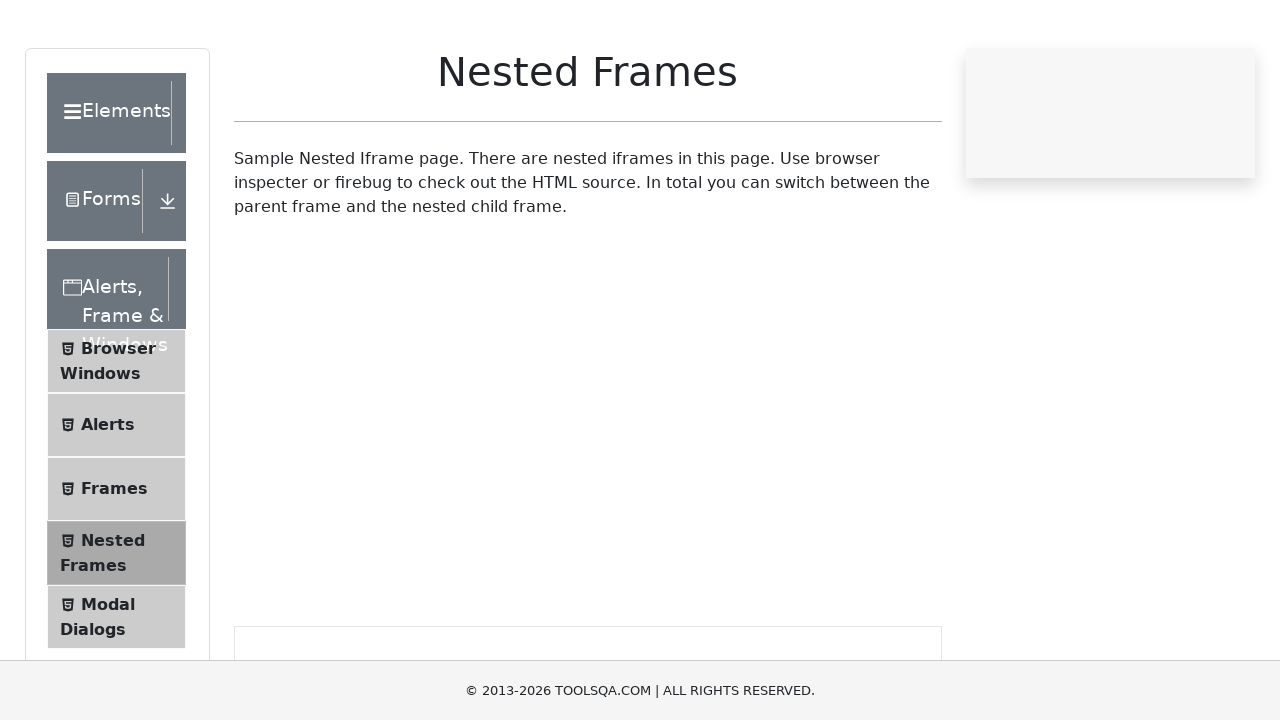

Counted nested frames on the page
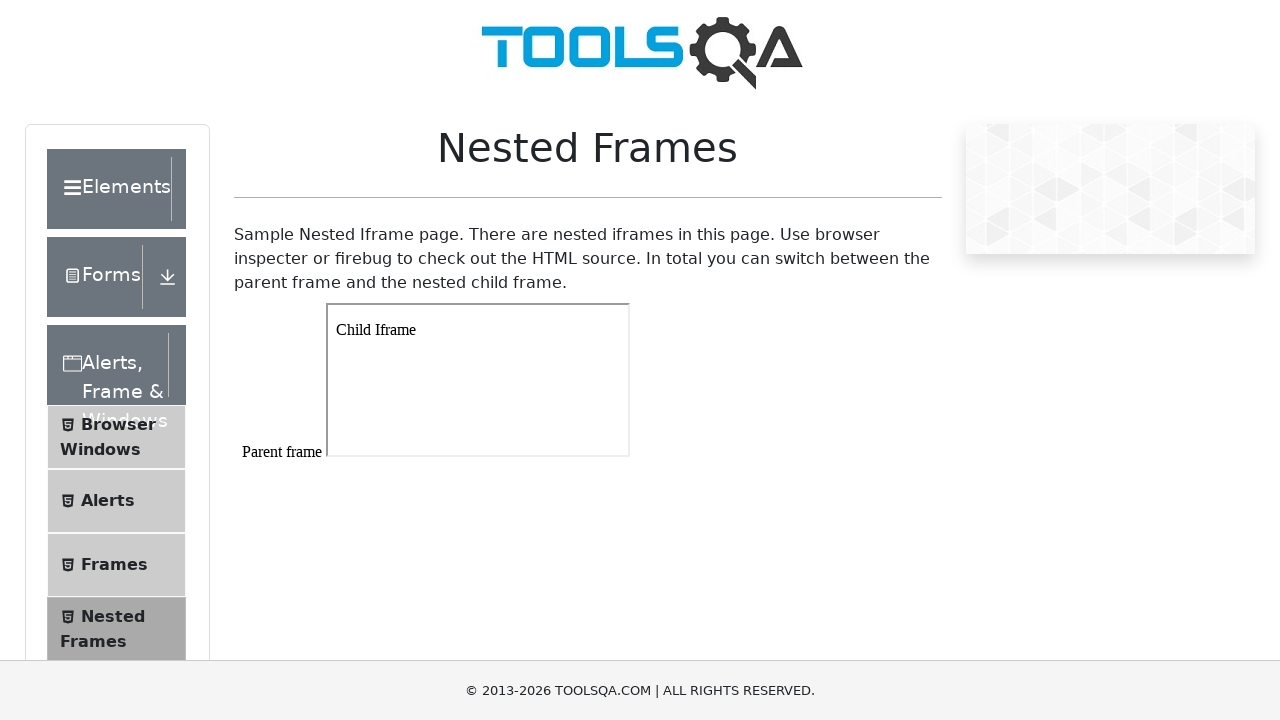

Switched to parent frame and read text content
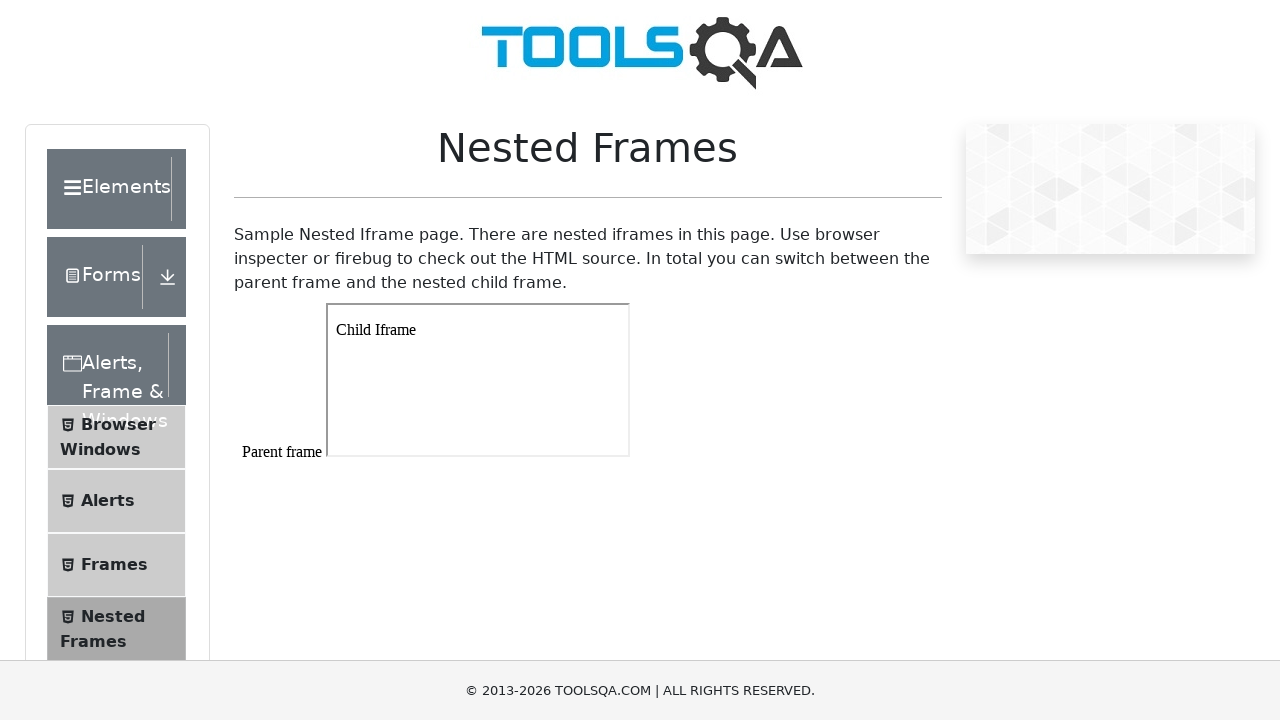

Switched to child frame within parent frame and read text content
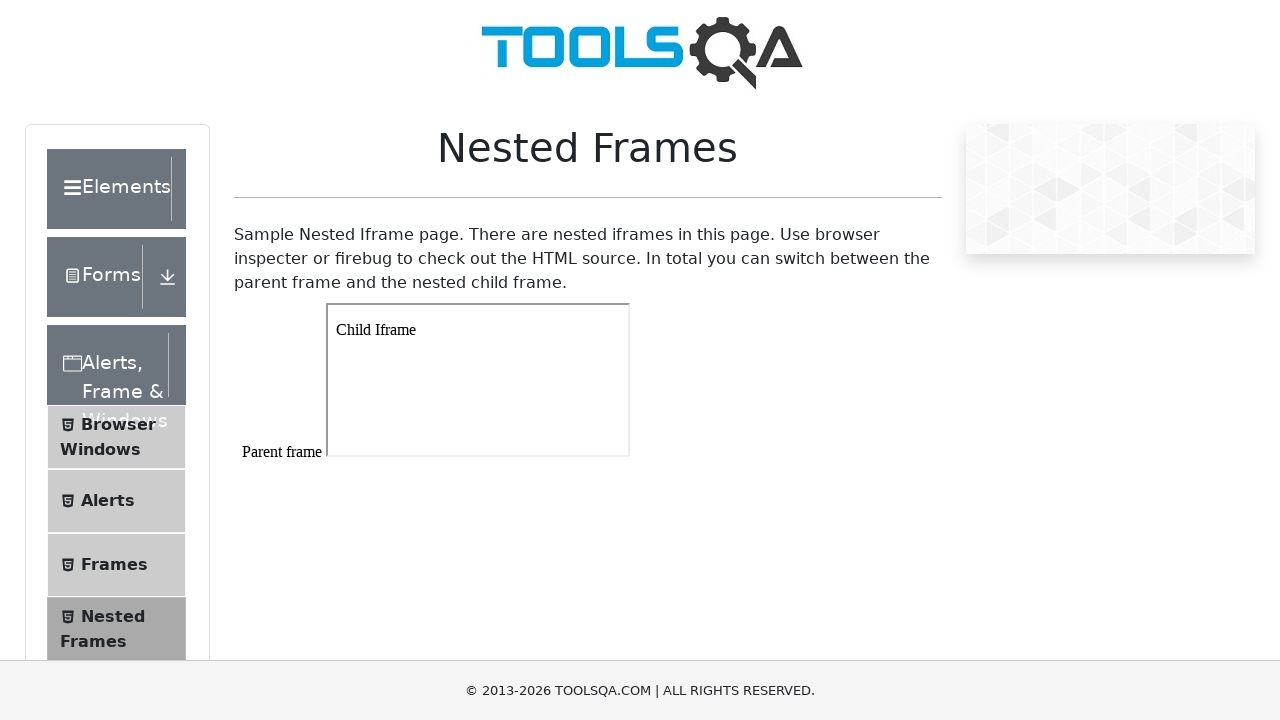

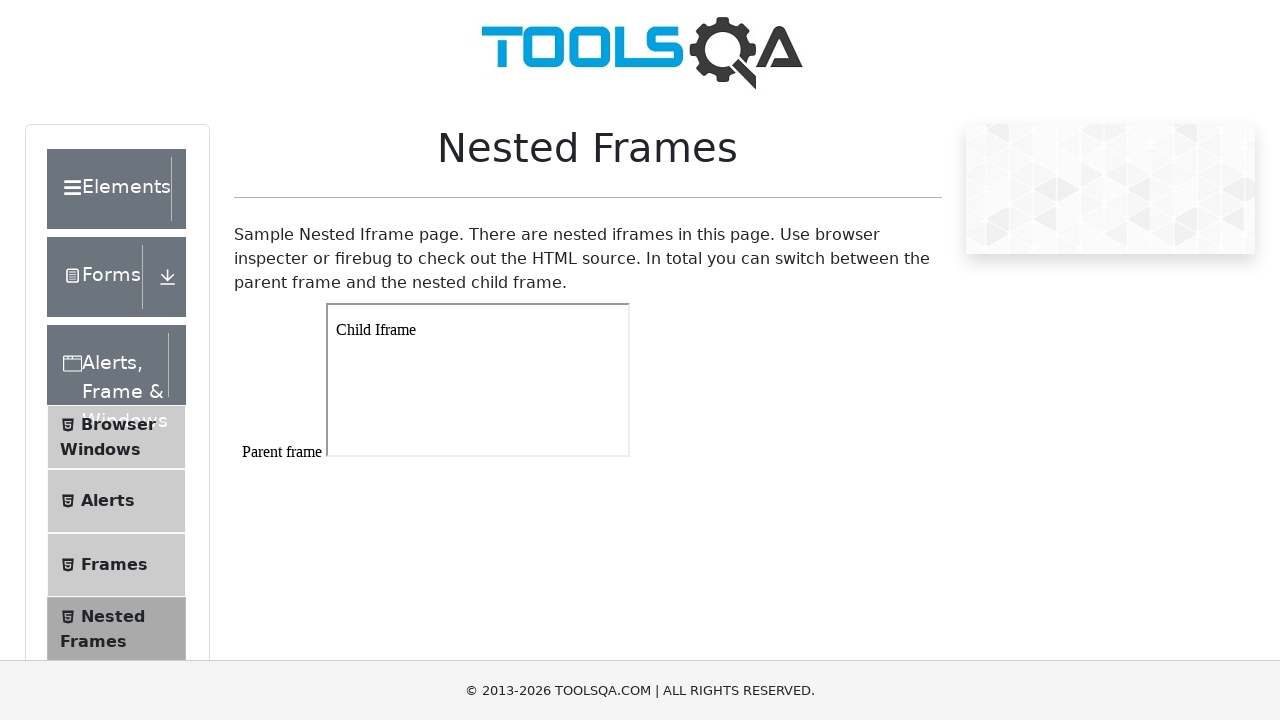